Tests add/remove element functionality by clicking "Add Element" button, verifying a "Delete" button appears, clicking it, and verifying the button is removed from the page.

Starting URL: https://practice.cydeo.com/add_remove_elements/

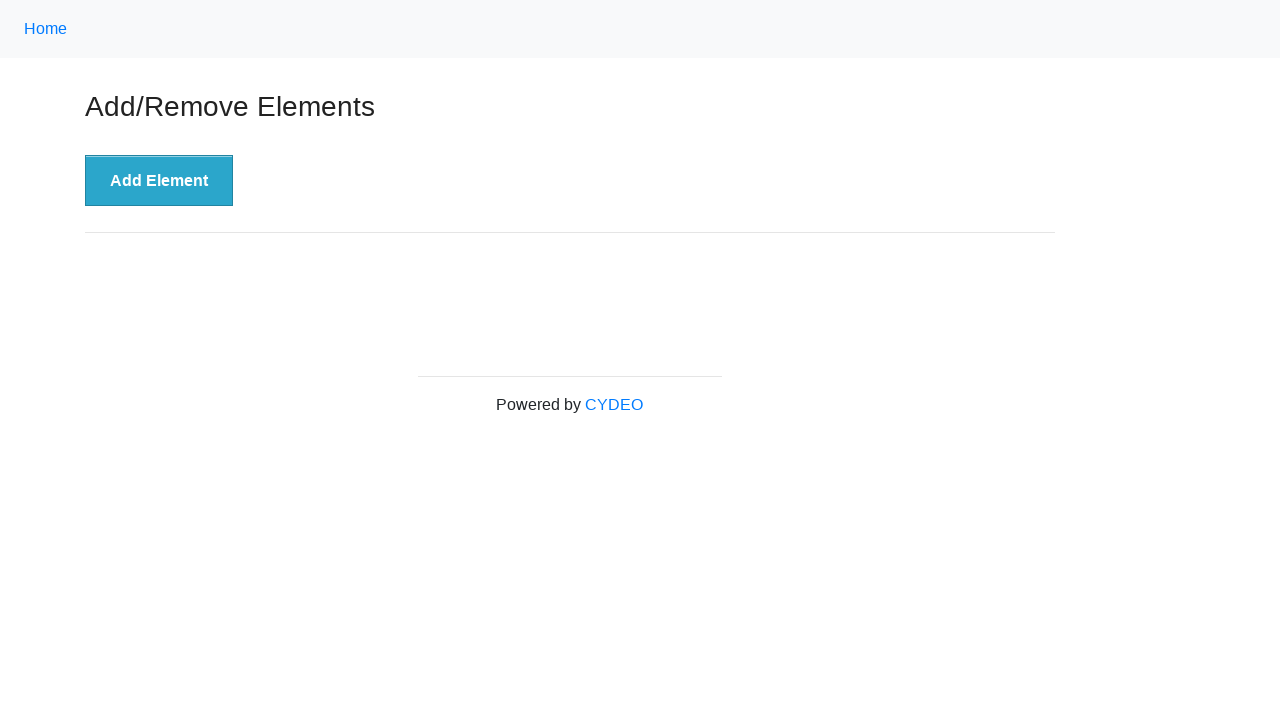

Clicked 'Add Element' button at (159, 181) on xpath=//button[.='Add Element']
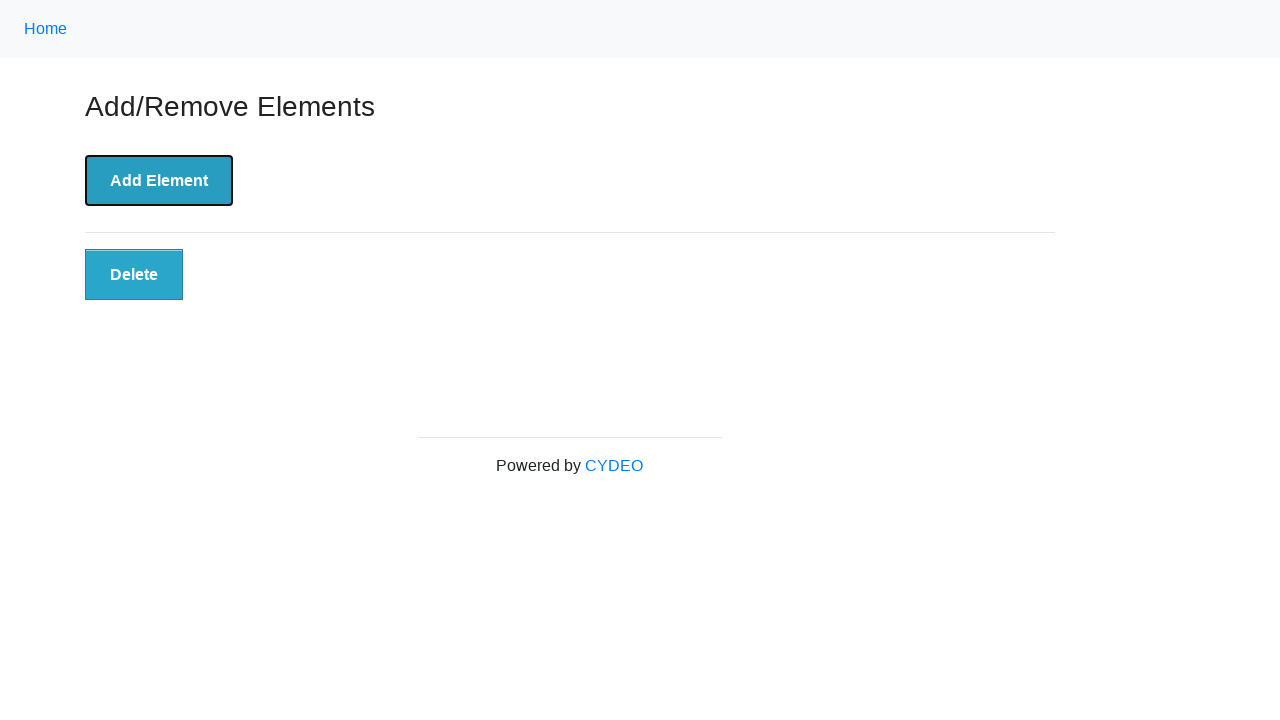

Delete button became visible after adding element
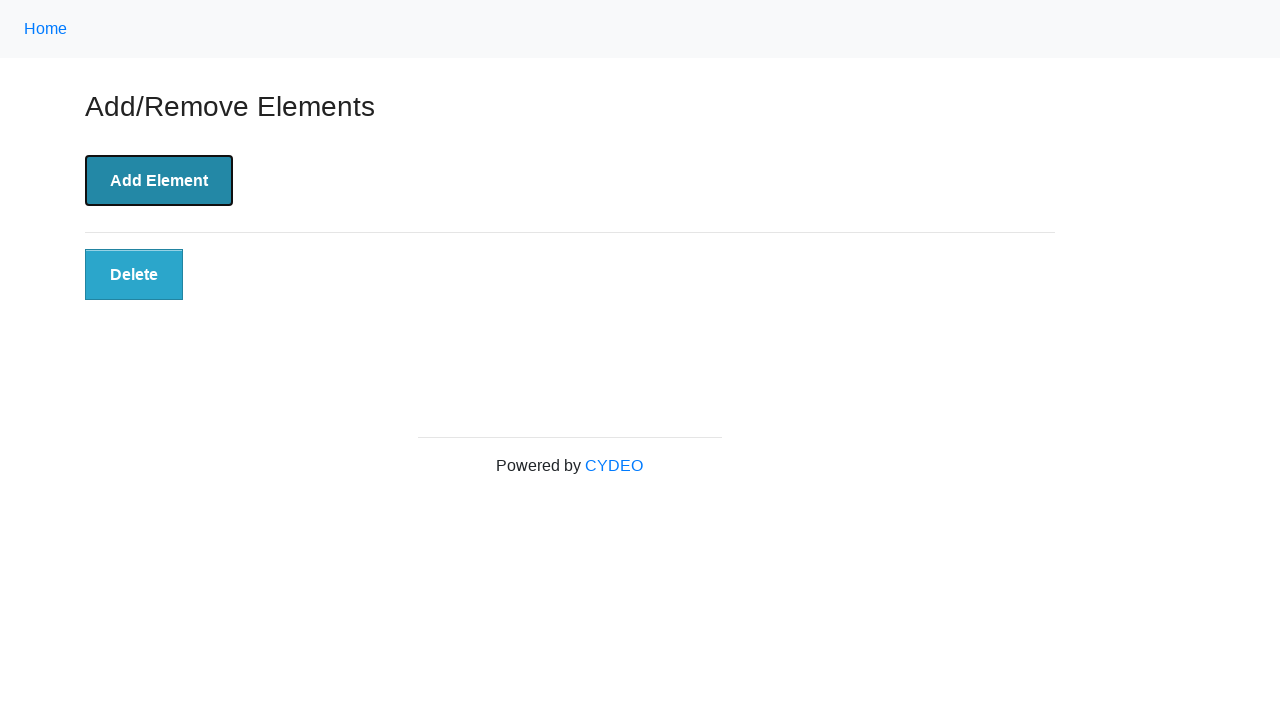

Verified Delete button is visible
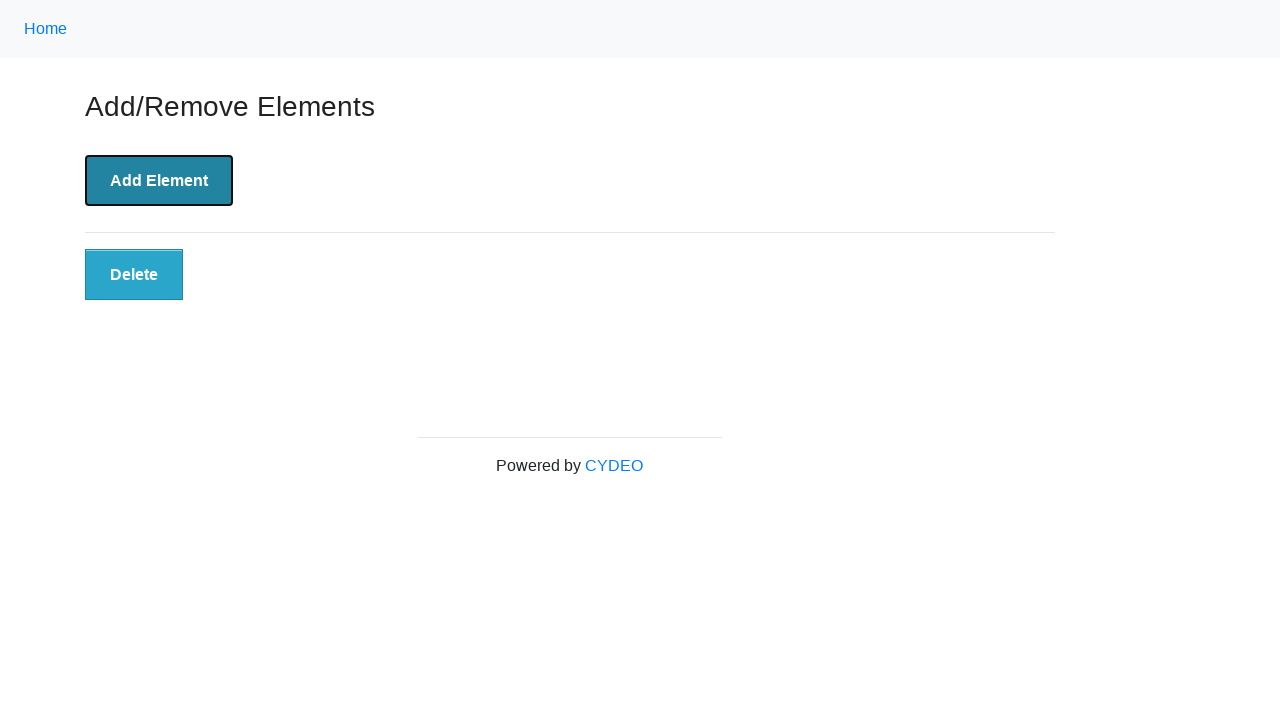

Clicked Delete button to remove element at (134, 275) on xpath=//button[@class='added-manually']
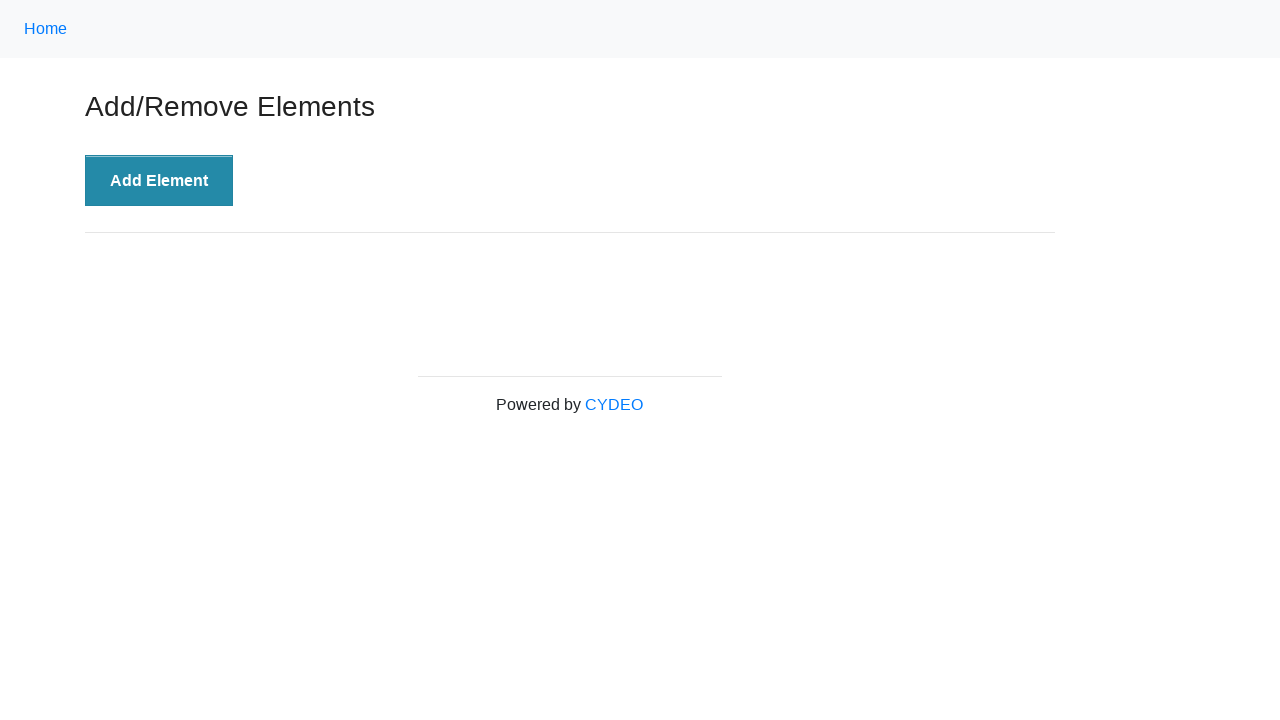

Delete button detached from DOM
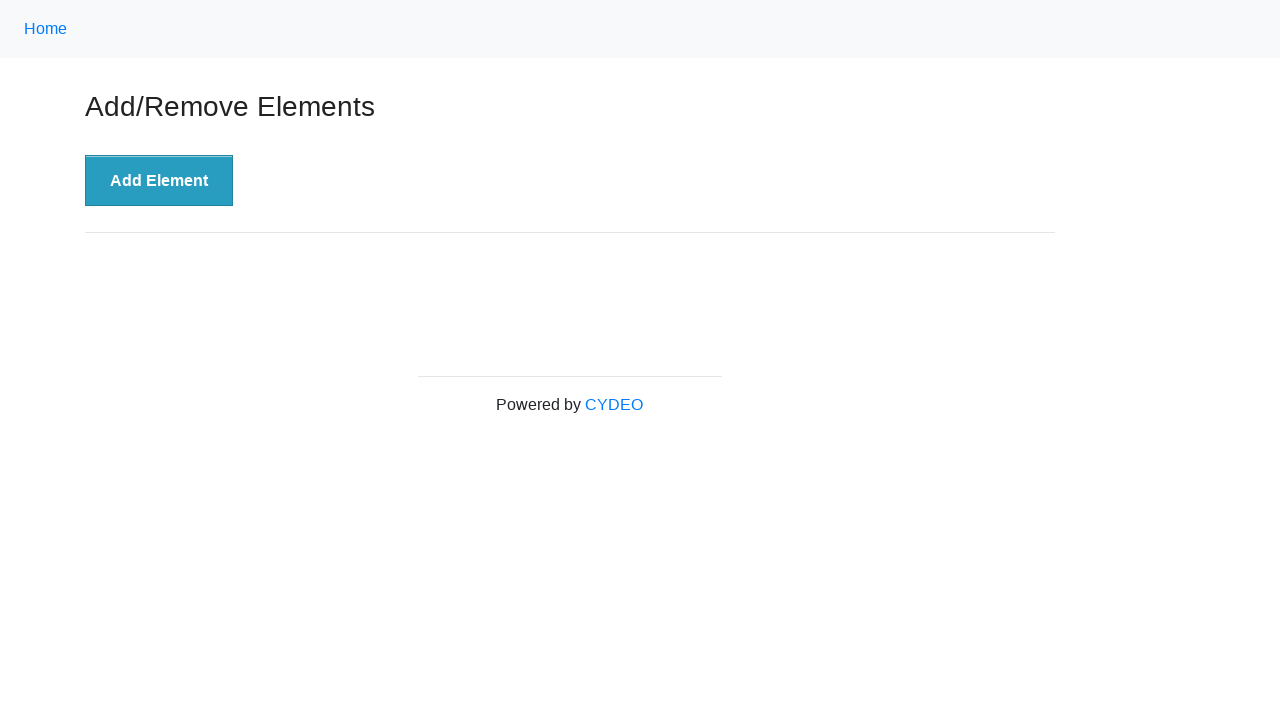

Verified Delete button is no longer present on the page
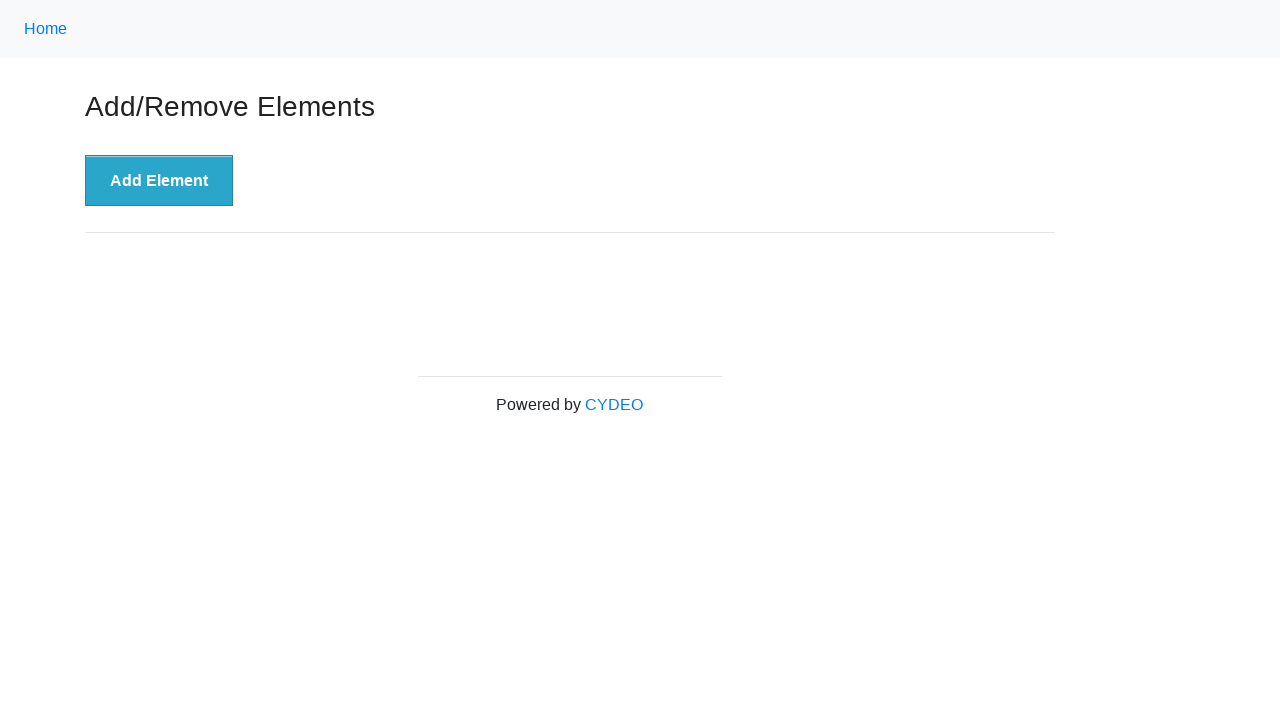

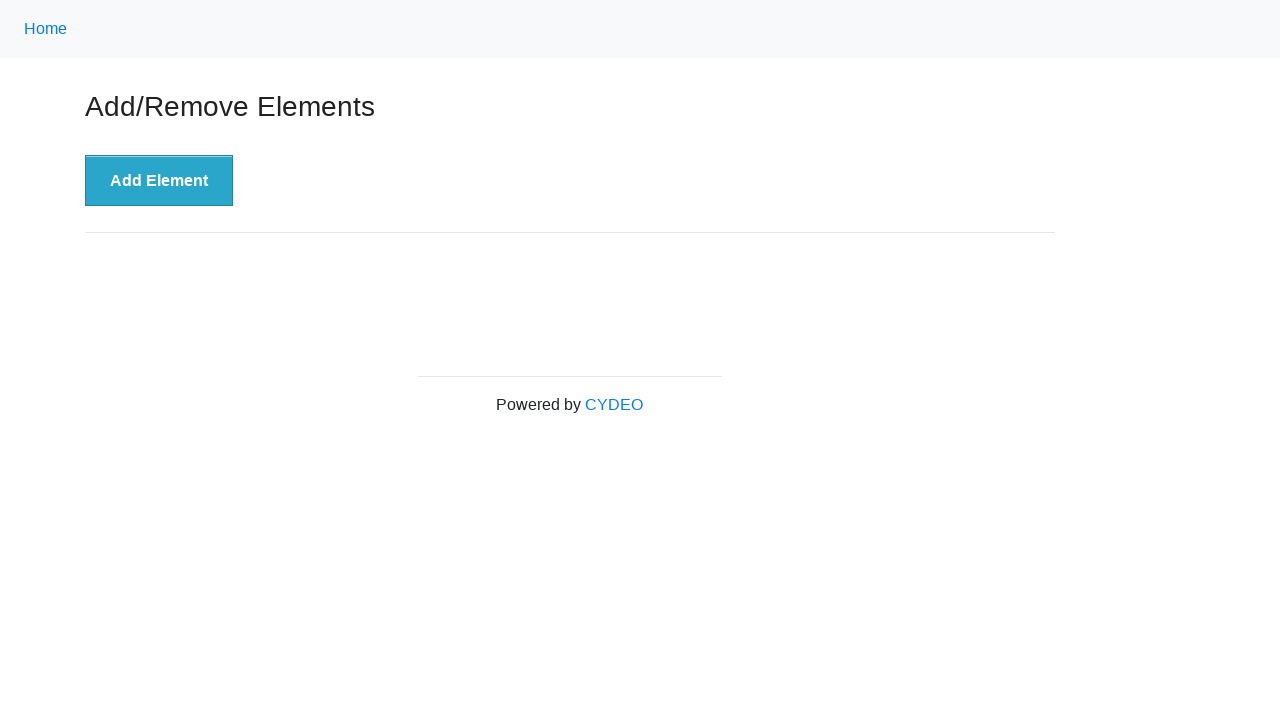